Tests dynamic dropdown functionality by selecting an option from a dropdown menu on an automation practice page

Starting URL: https://rahulshettyacademy.com/AutomationPractice/

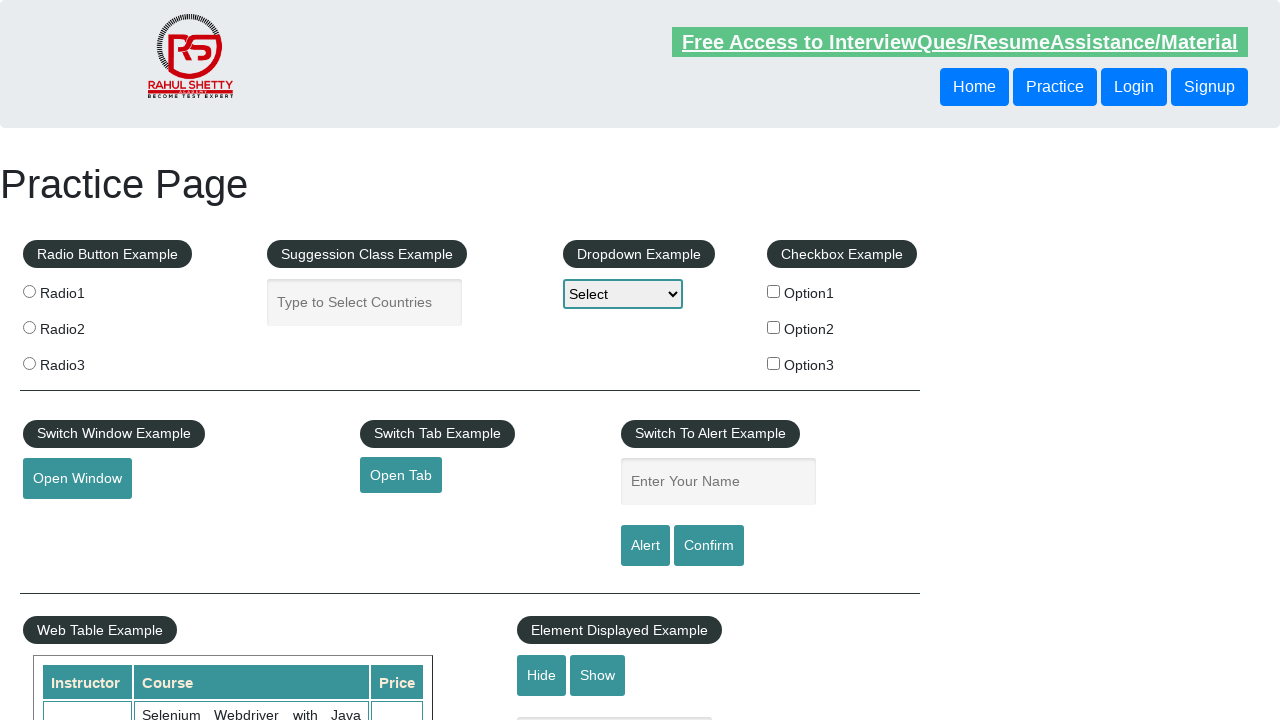

Selected 'option1' from dropdown menu on select#dropdown-class-example
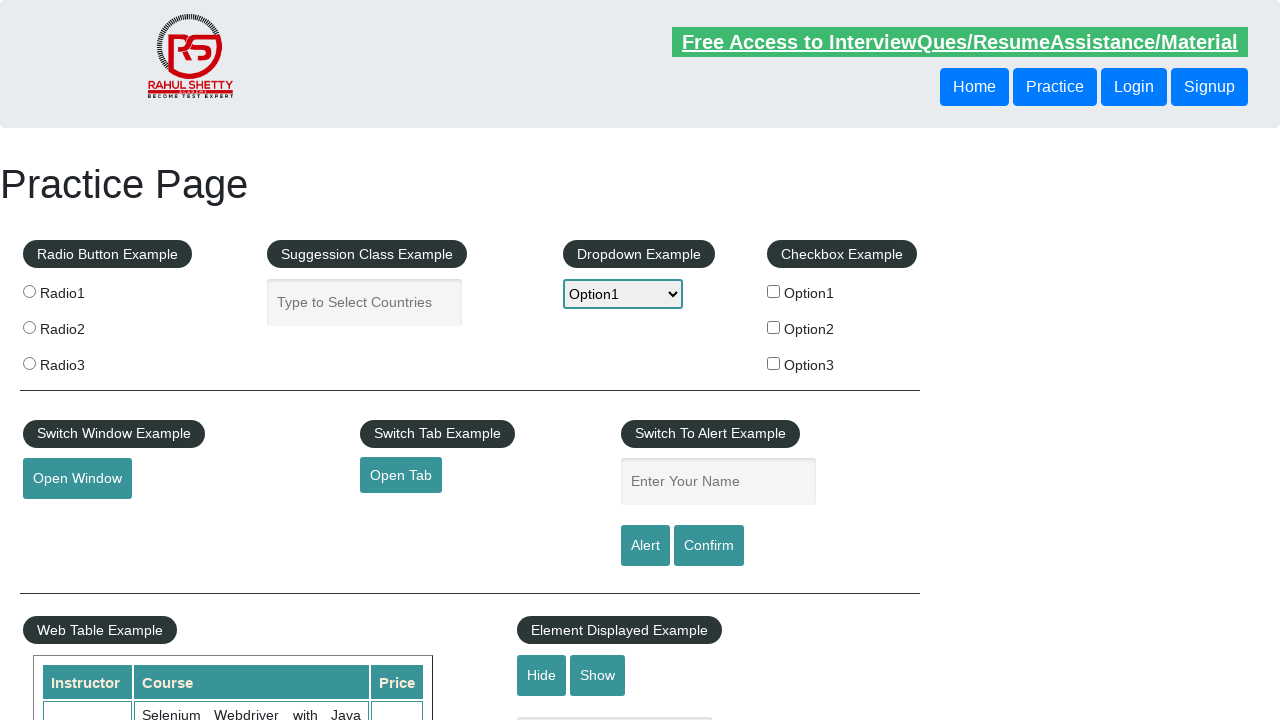

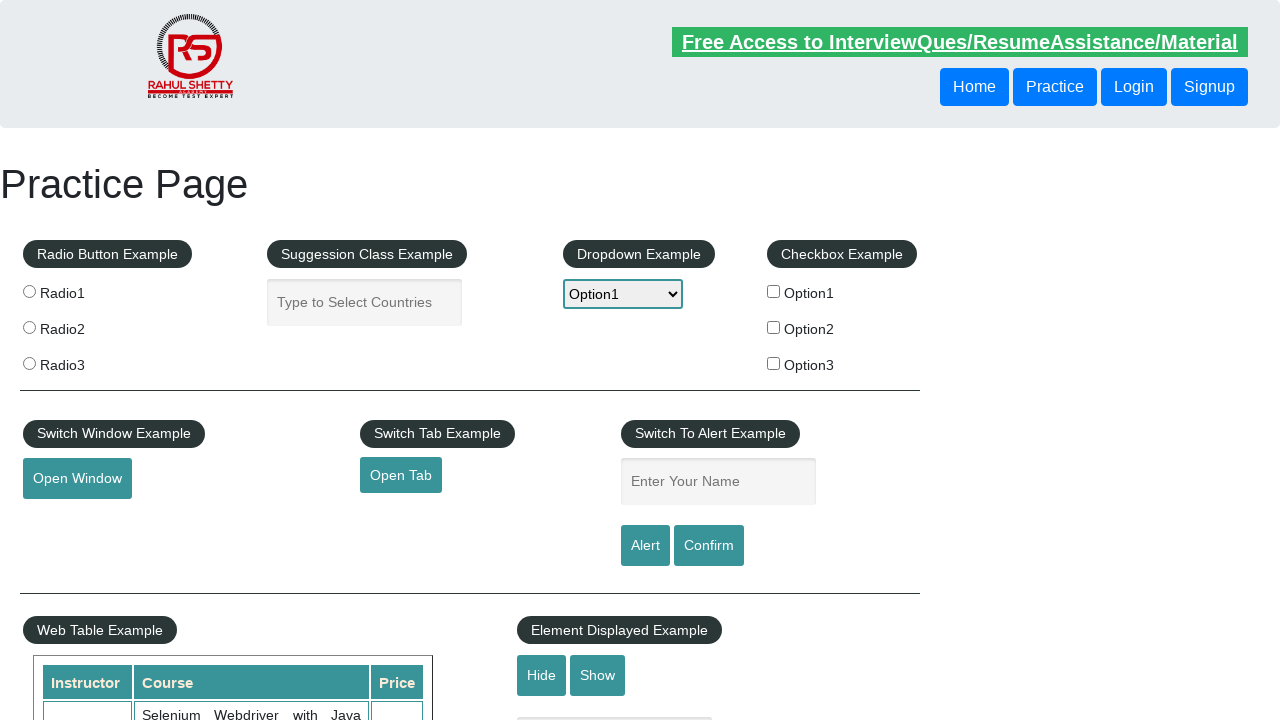